Tests mouse hover functionality by hovering over a dropdown button and then hovering over a dropdown menu item

Starting URL: https://testautomationpractice.blogspot.com/

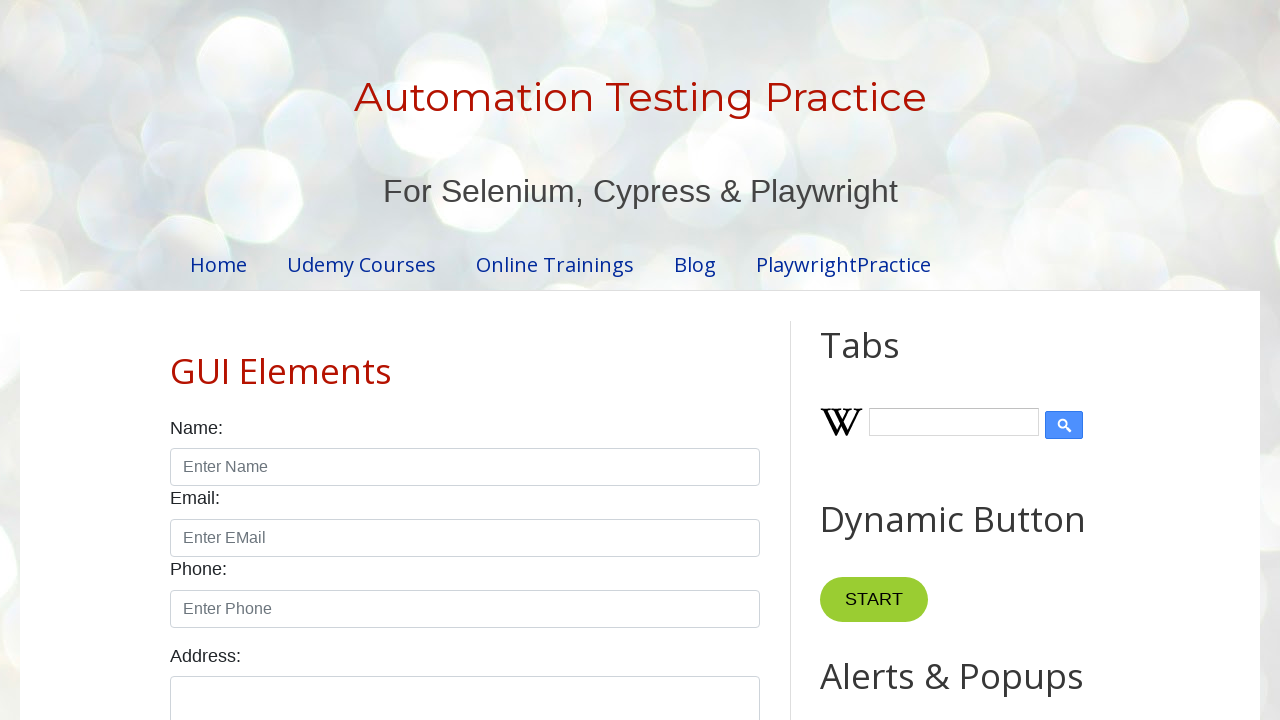

Hovered over dropdown button at (868, 360) on .dropbtn
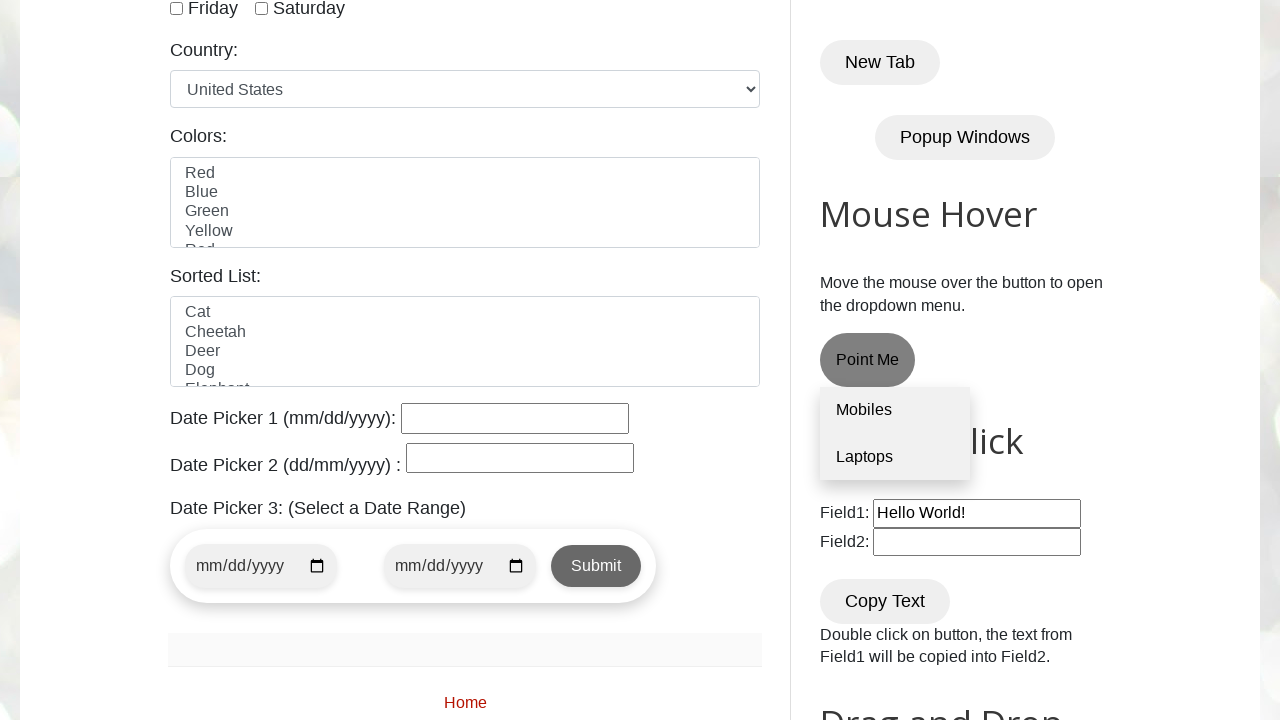

Hovered over Laptops option in dropdown menu at (895, 457) on .dropdown-content a:nth-child(2)
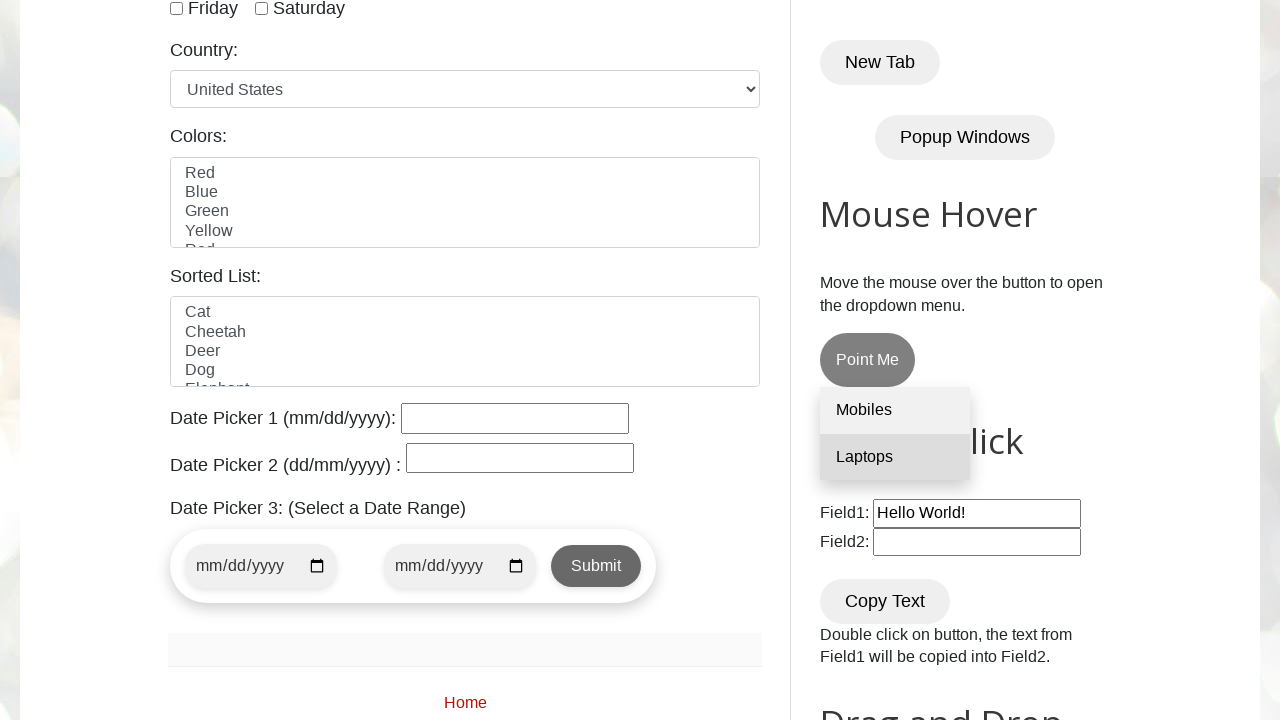

Waited 2 seconds for visual confirmation
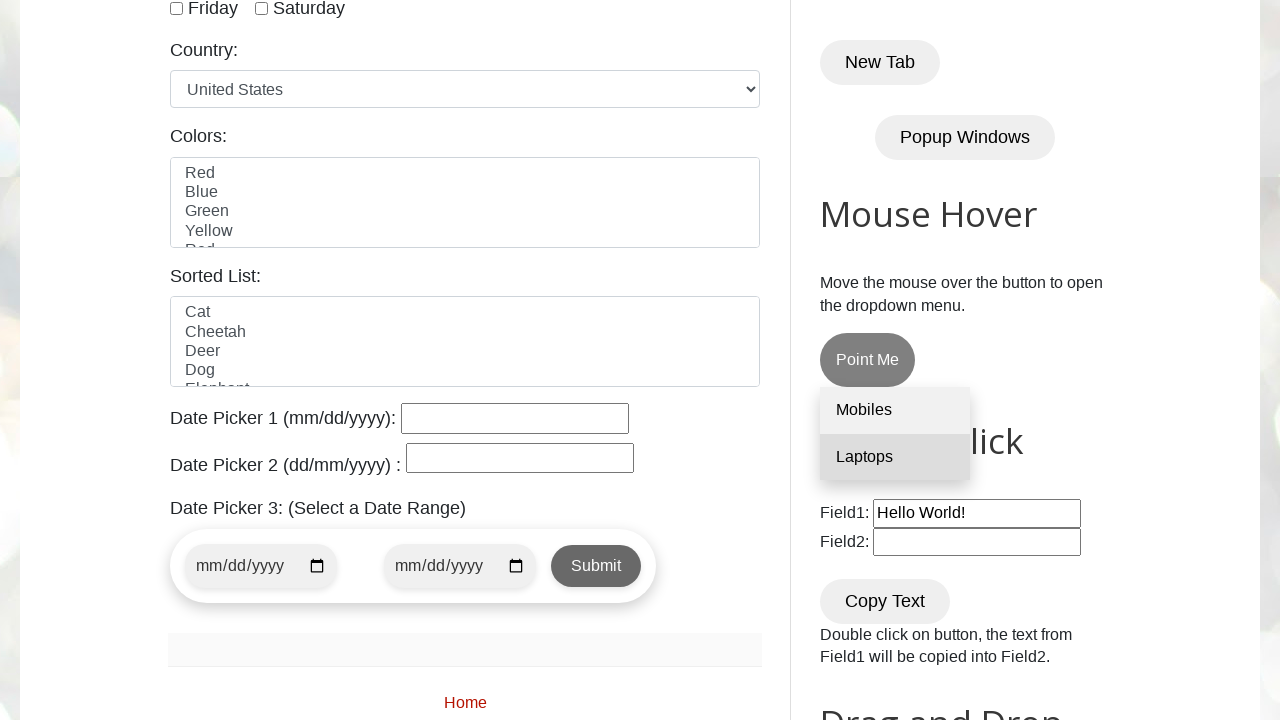

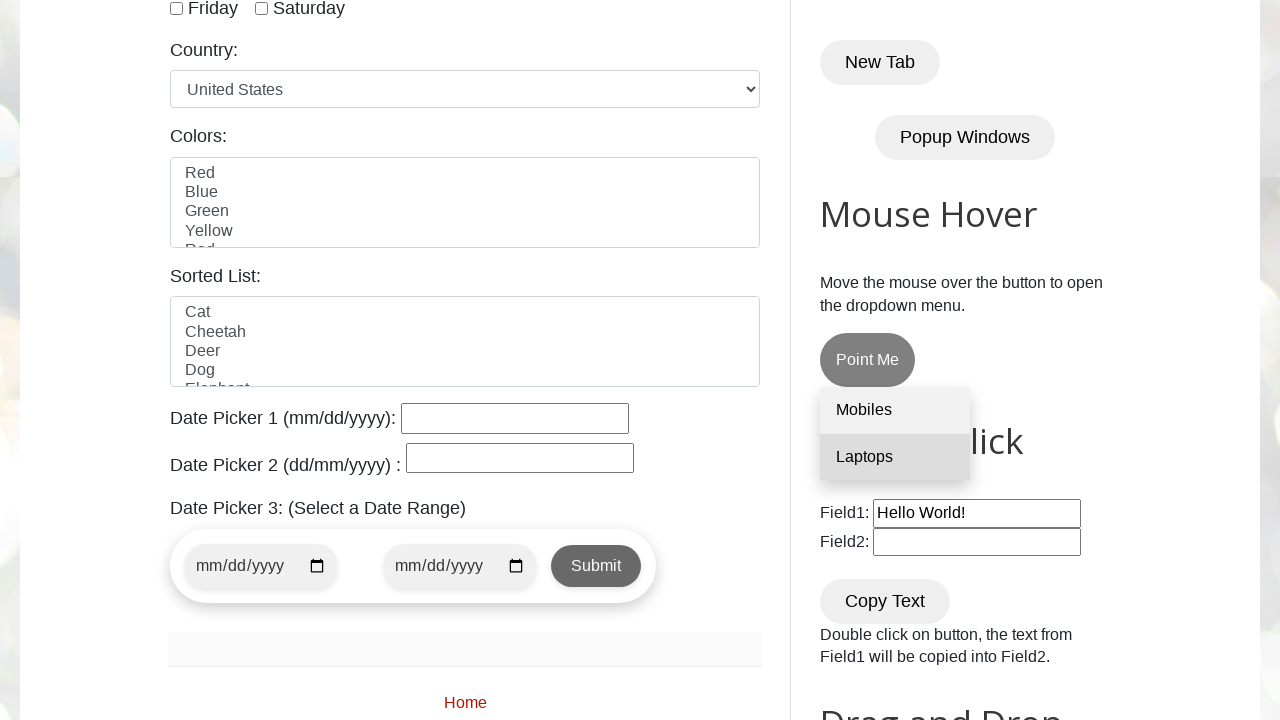